Tests checkbox functionality by locating two checkboxes and clicking them if they are not already selected

Starting URL: https://the-internet.herokuapp.com/checkboxes

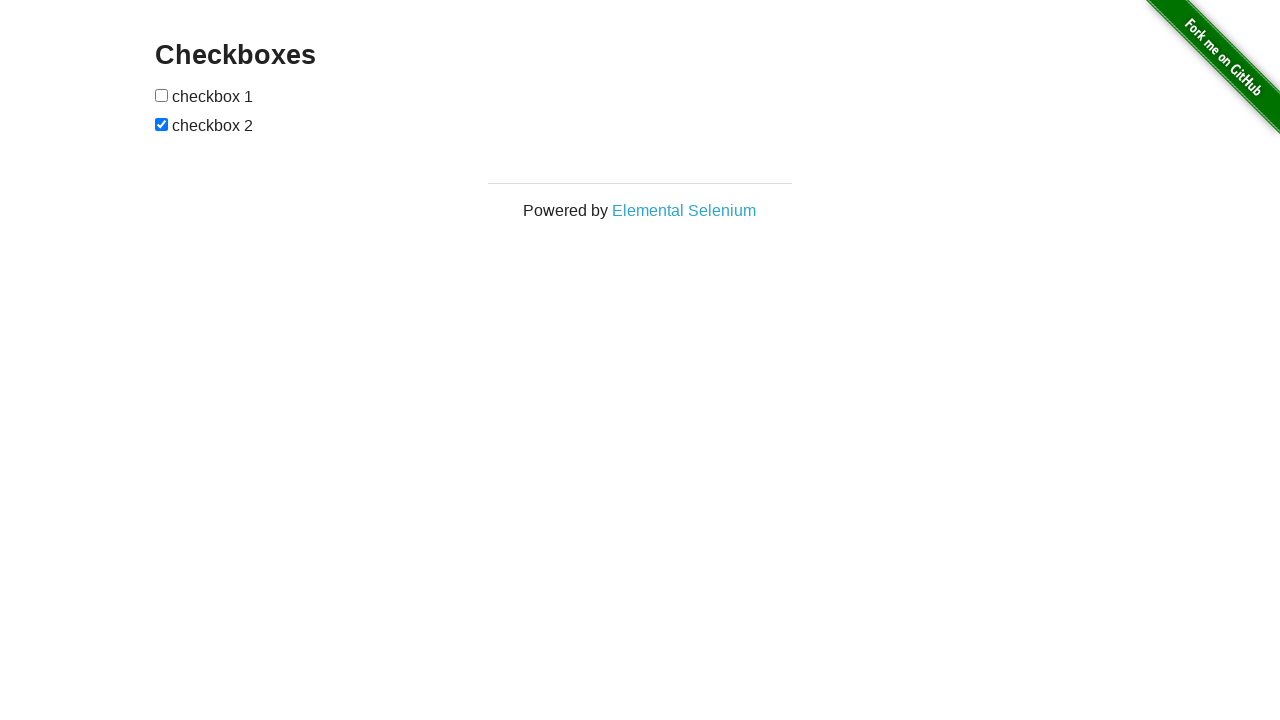

Navigated to checkboxes test page
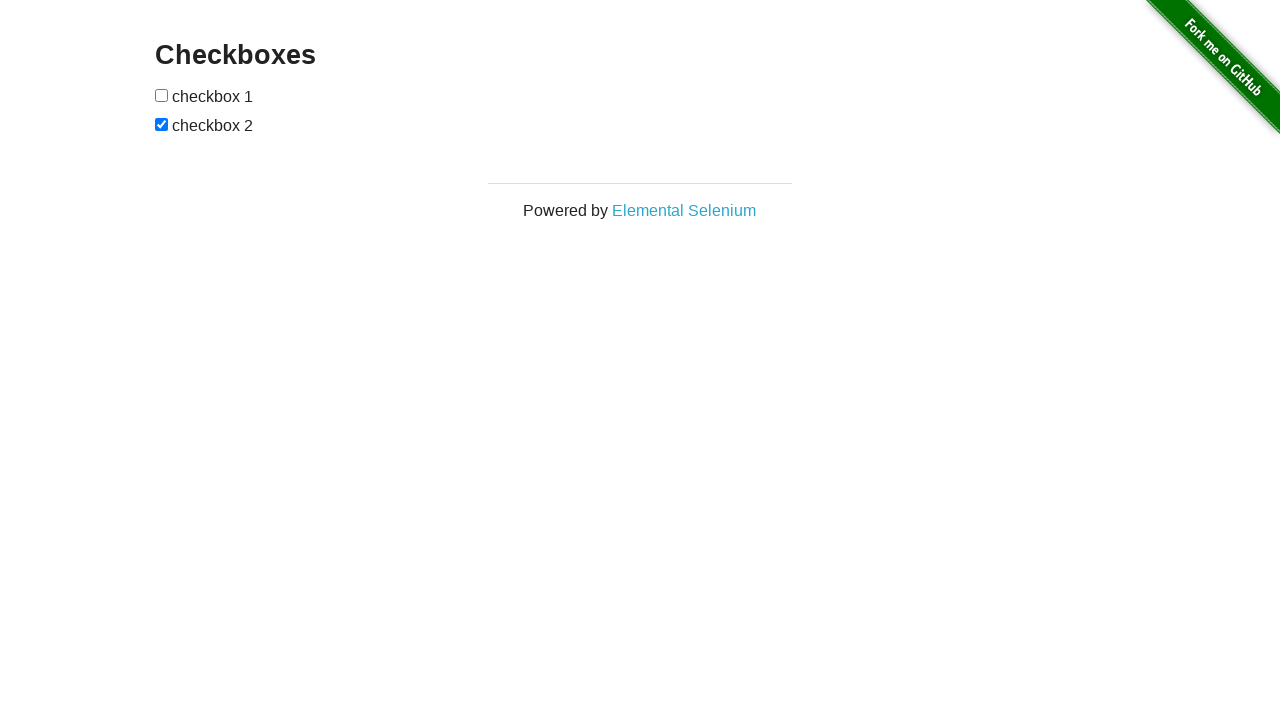

Located first checkbox
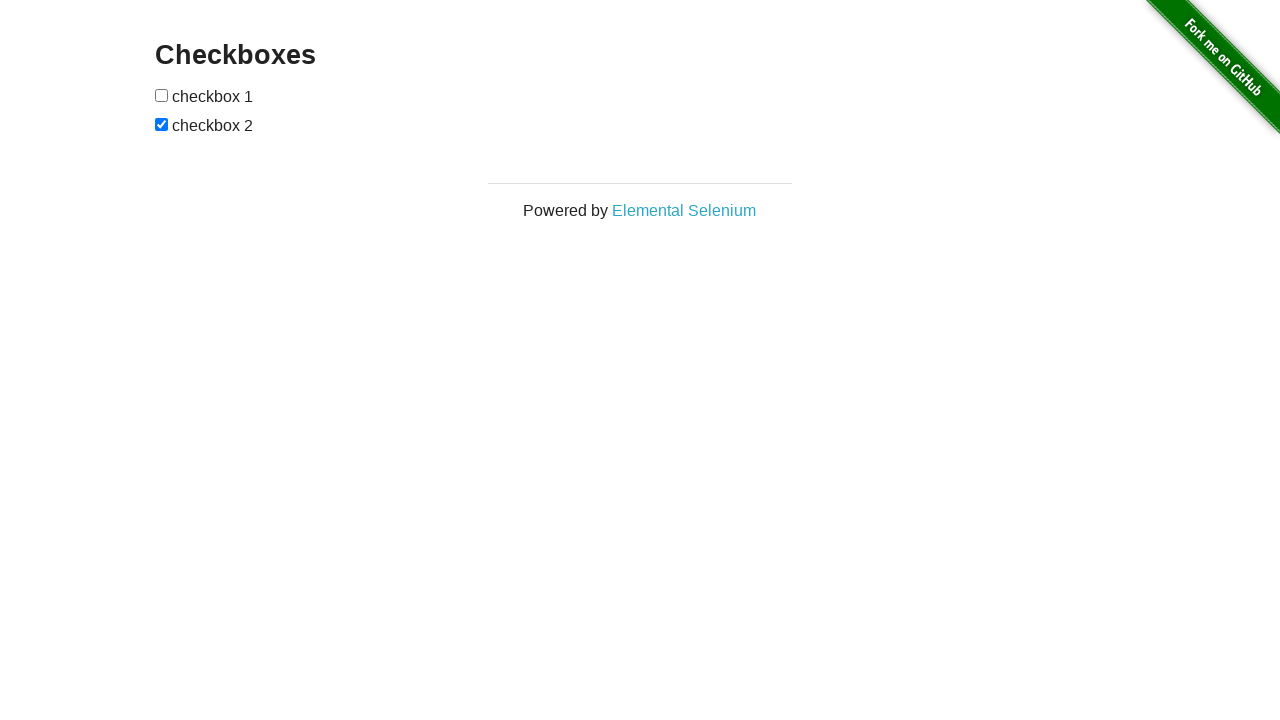

Checked first checkbox status - not selected
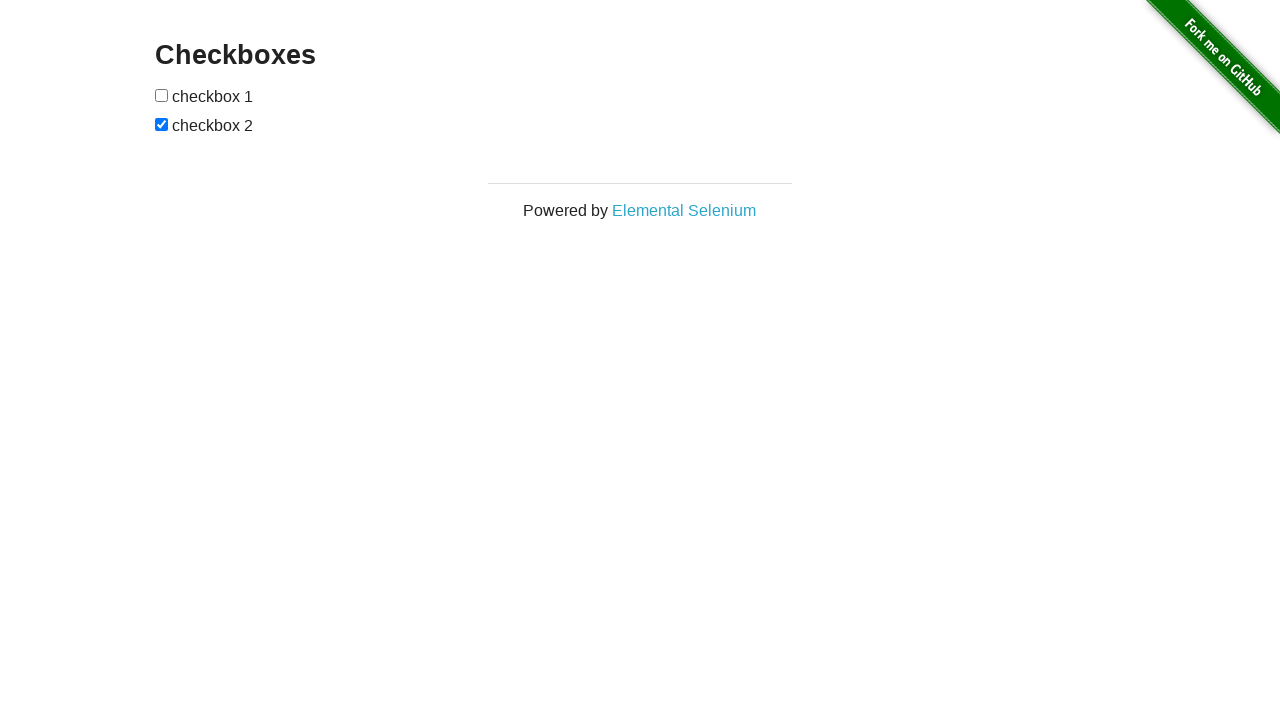

Clicked first checkbox to select it at (162, 95) on (//input[@type='checkbox'])[1]
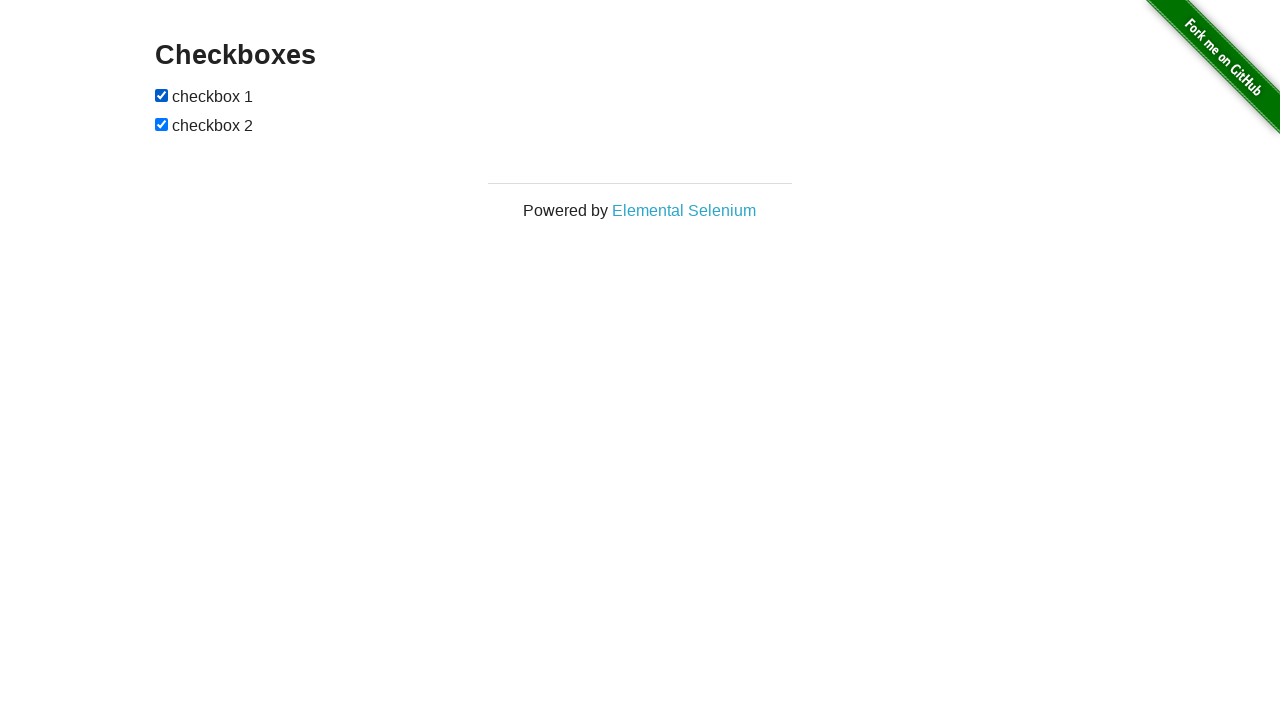

Located second checkbox
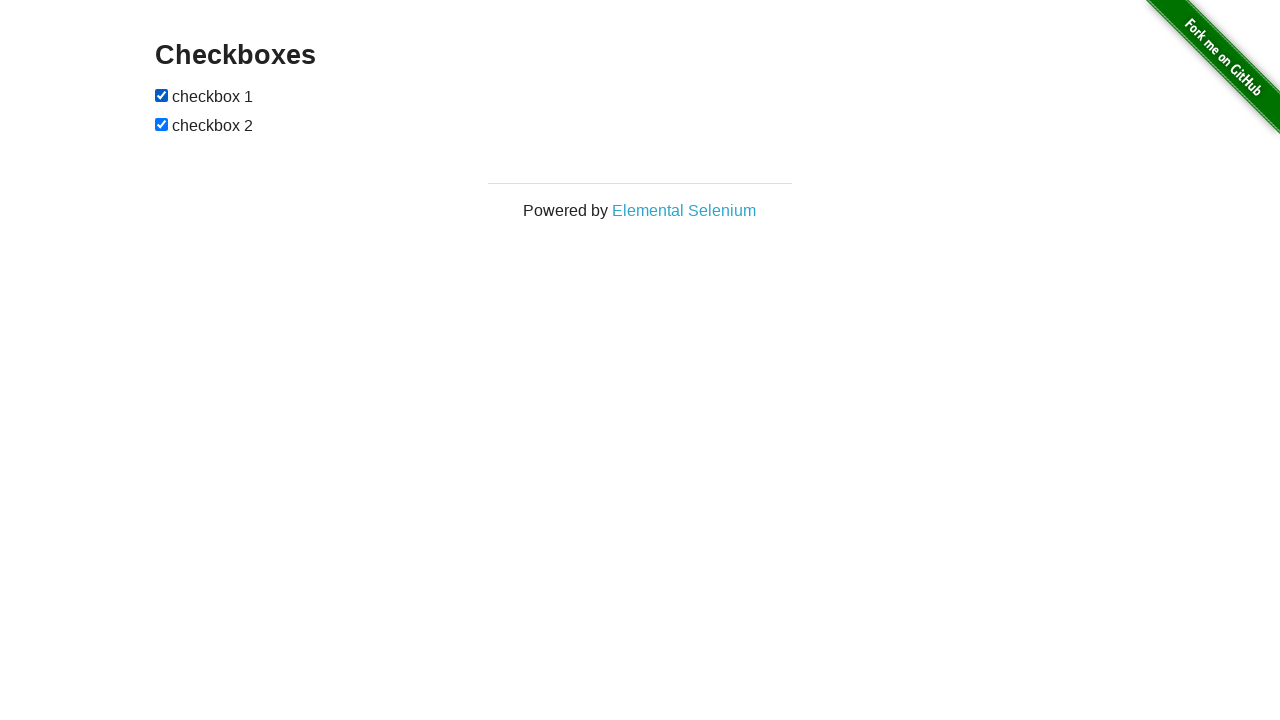

Checked second checkbox status - already selected
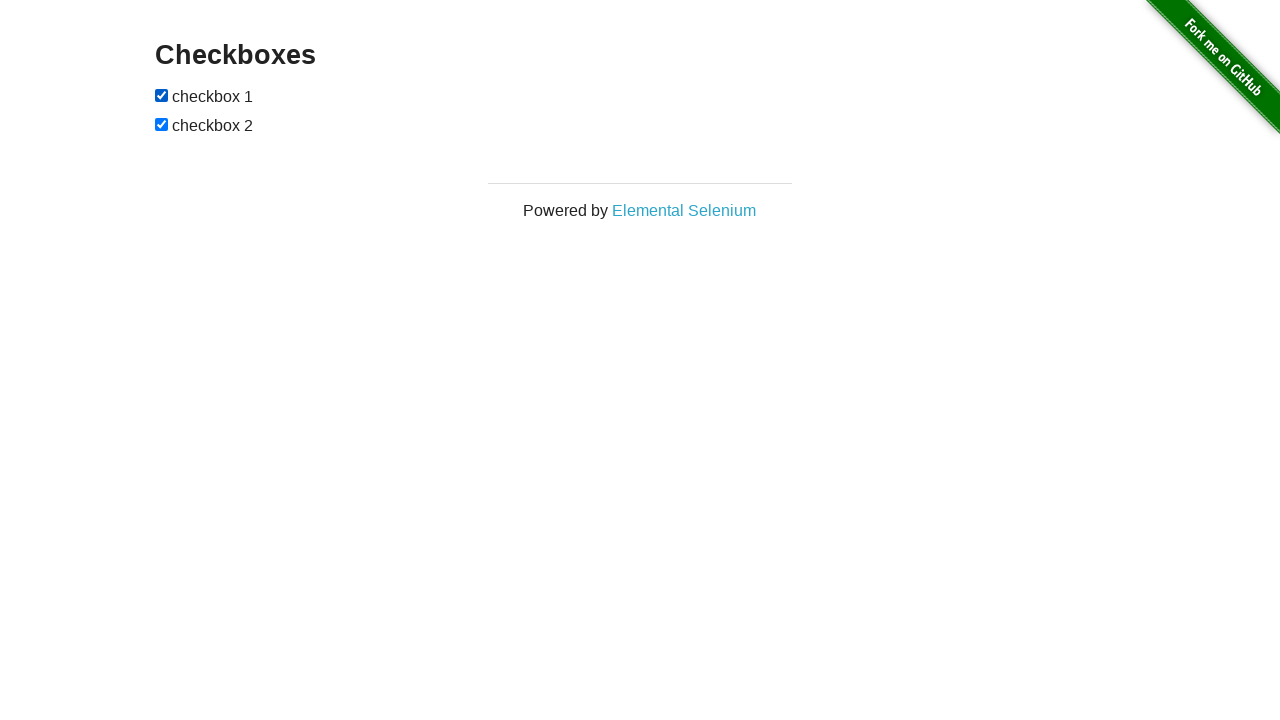

Waited 1 second to verify both checkboxes are selected
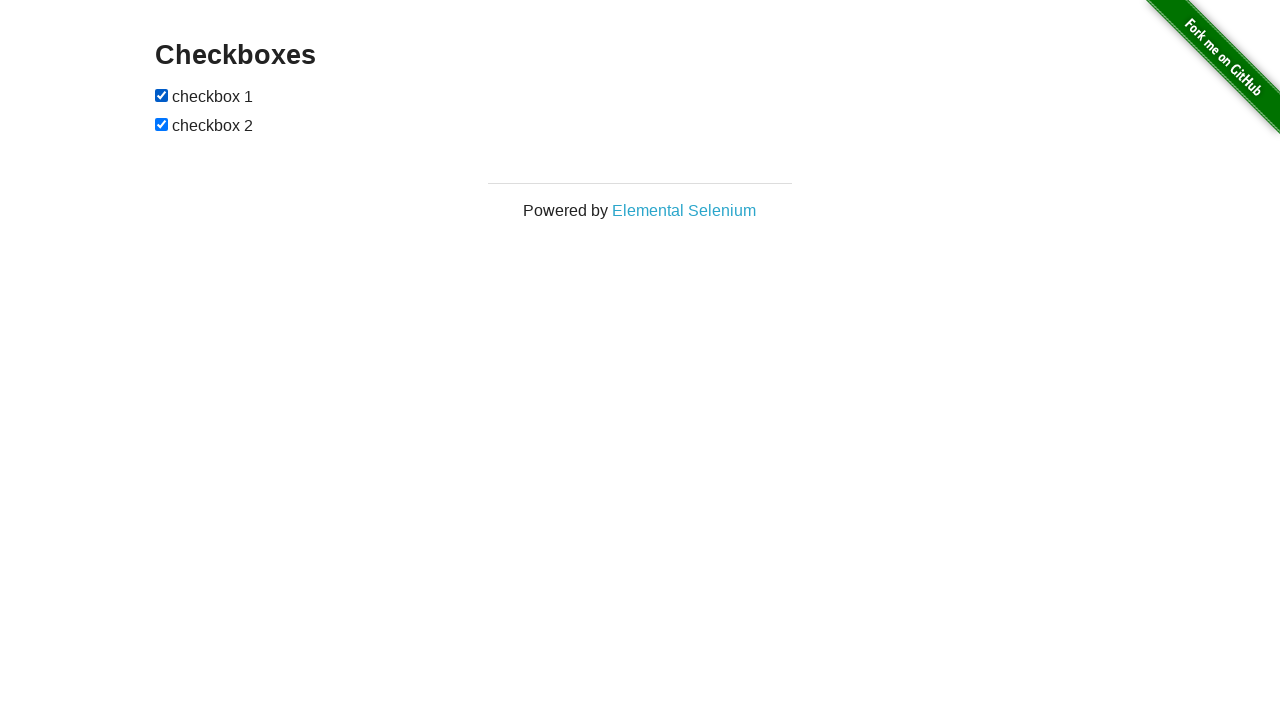

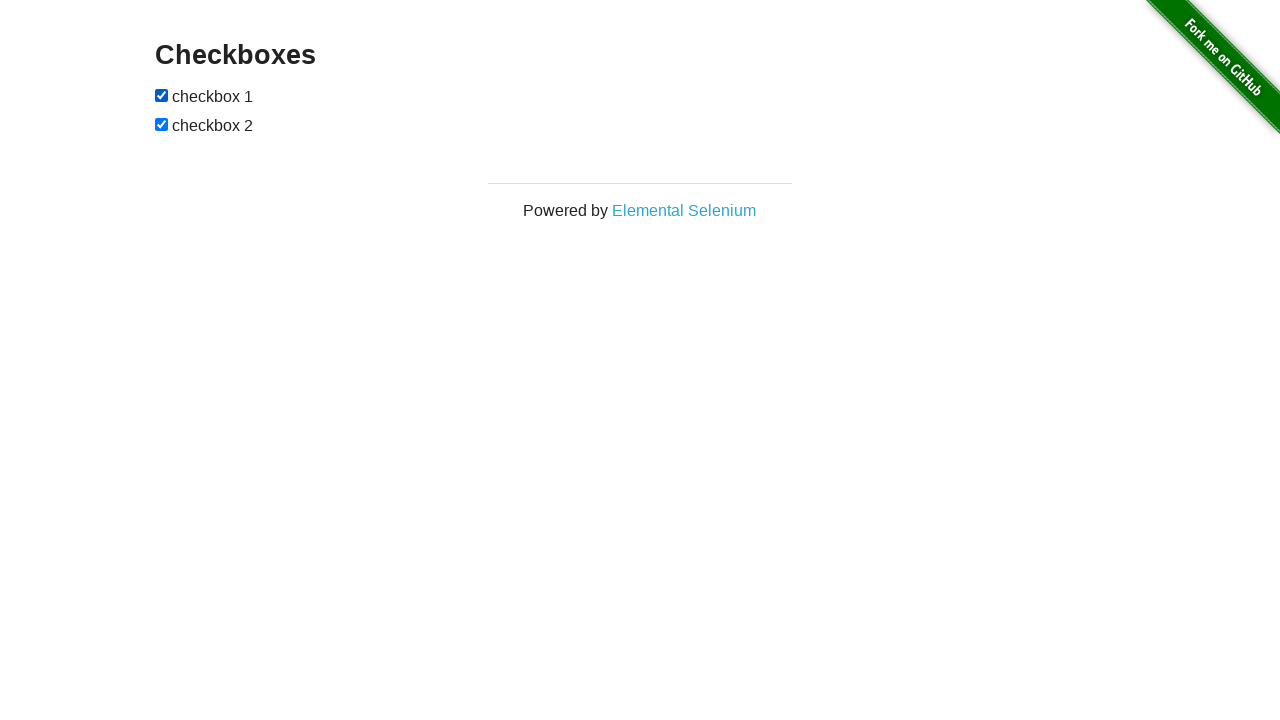